Tests that an error message is displayed when attempting to login without entering a username

Starting URL: https://www.saucedemo.com/

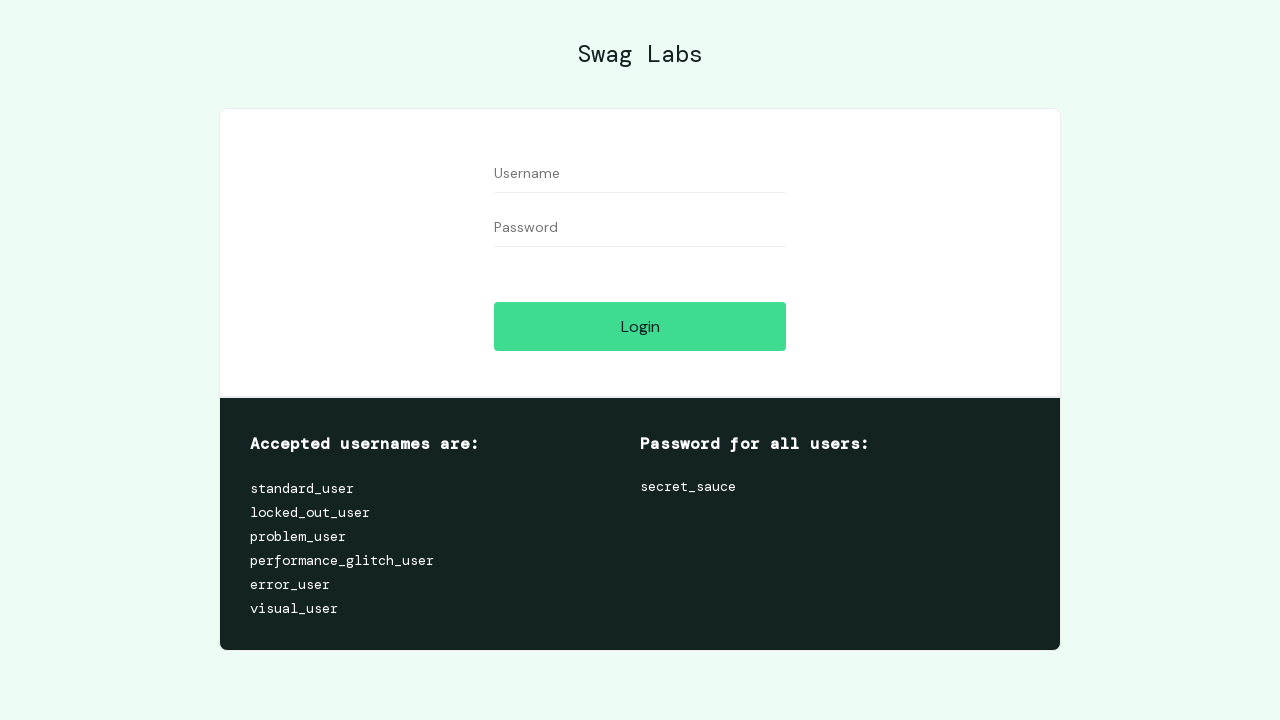

Clicked login button without entering username at (640, 326) on .submit-button
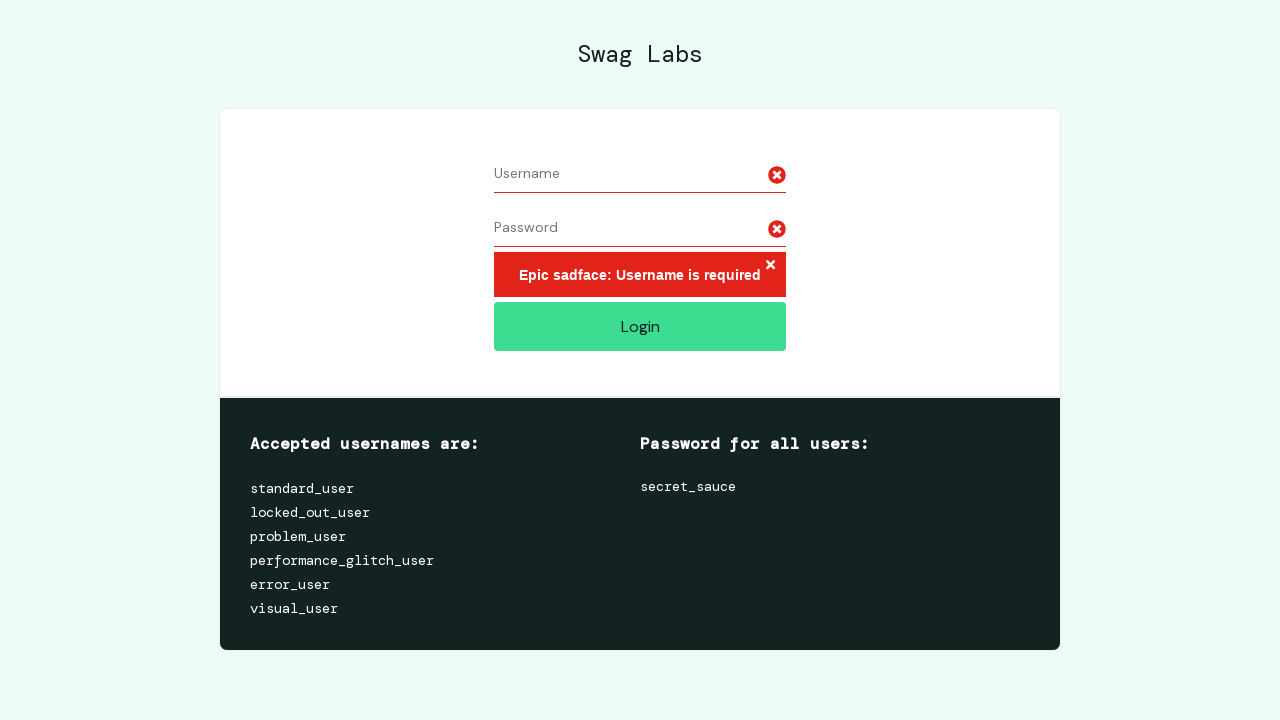

Located error message element
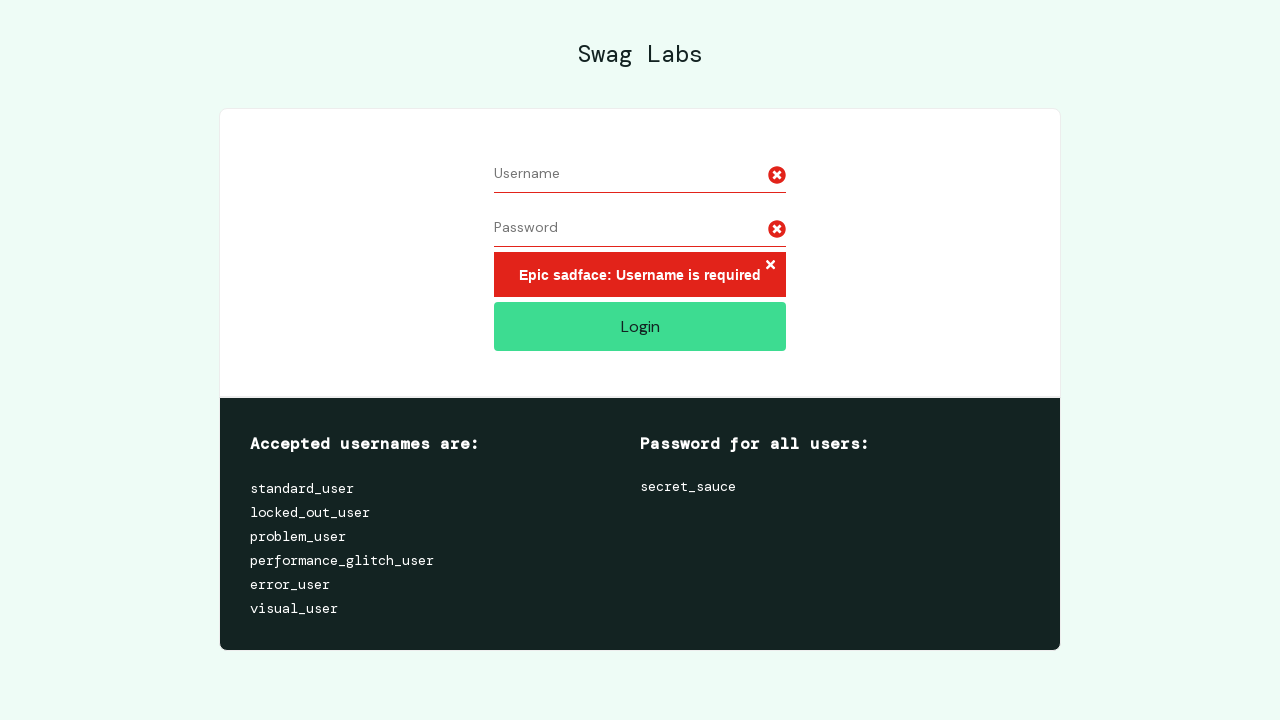

Error message is now visible - test passed
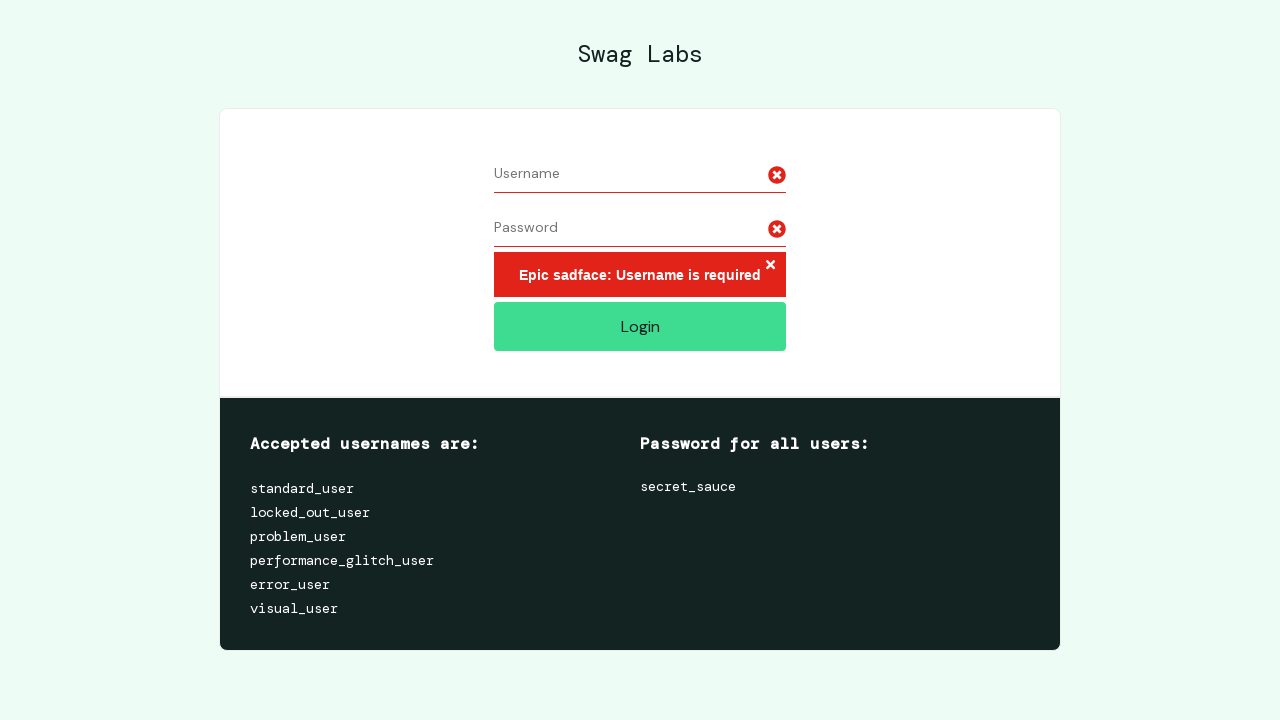

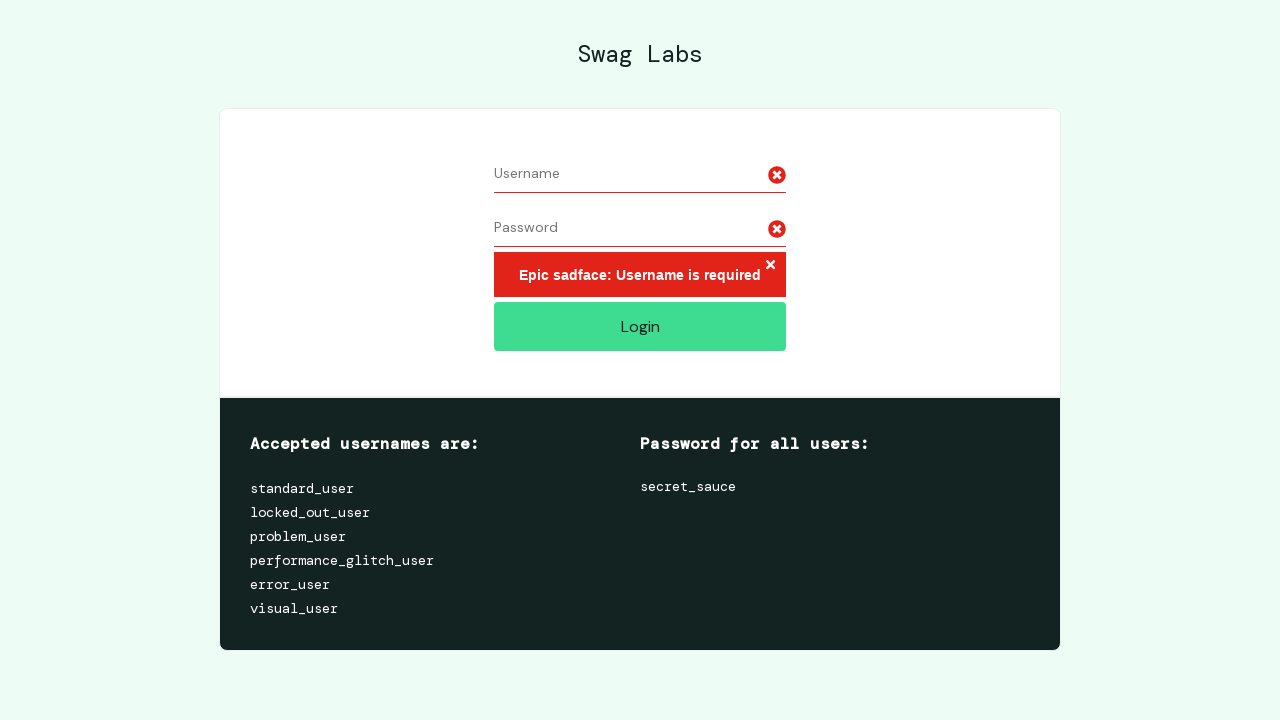